Tests hover functionality by hovering over the first image and clicking on the user profile link that appears.

Starting URL: https://the-internet.herokuapp.com/hovers

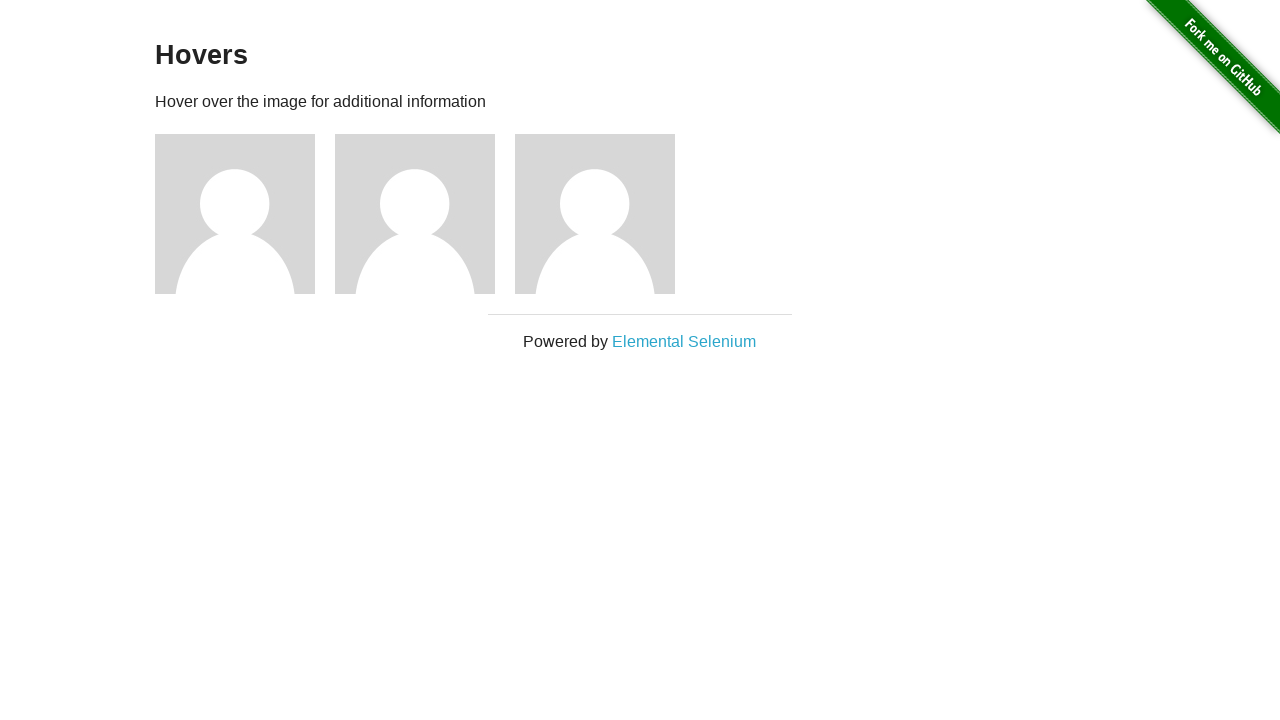

Hovered over the first image at (235, 214) on xpath=//div[@class='example']/descendant::img[1]
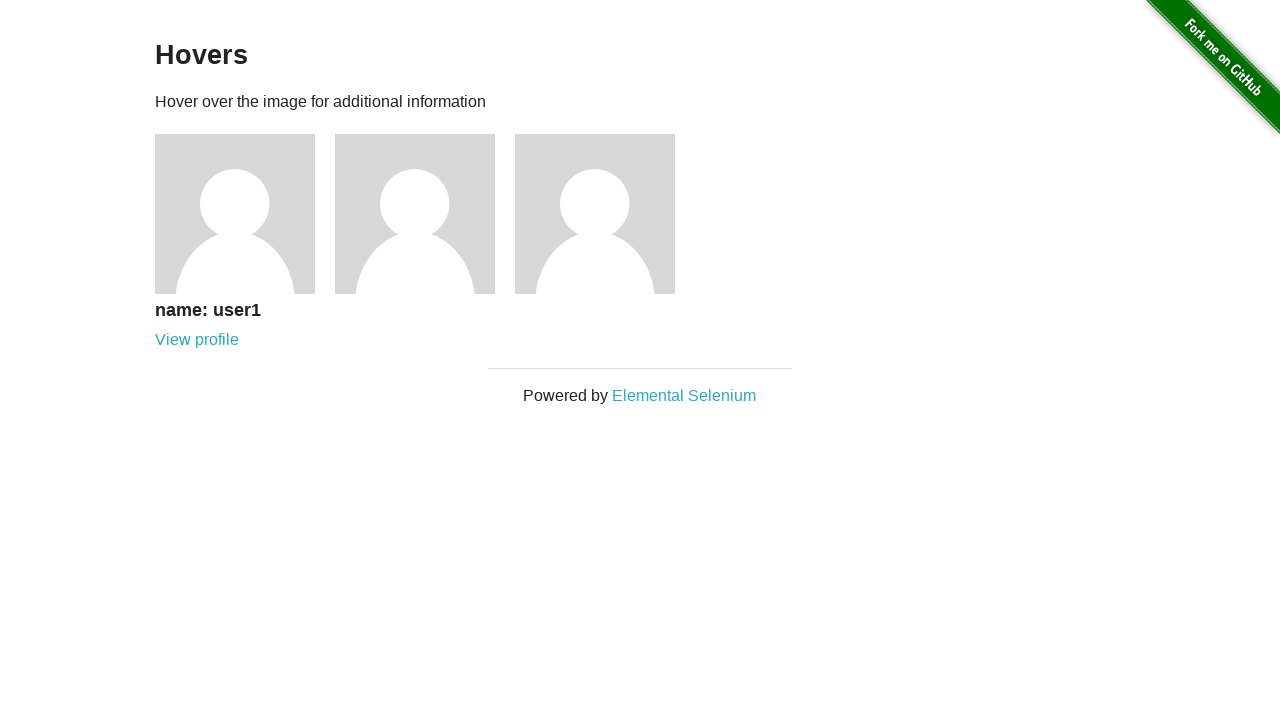

Clicked on the user profile link that appeared at (197, 340) on a[href='/users/1']
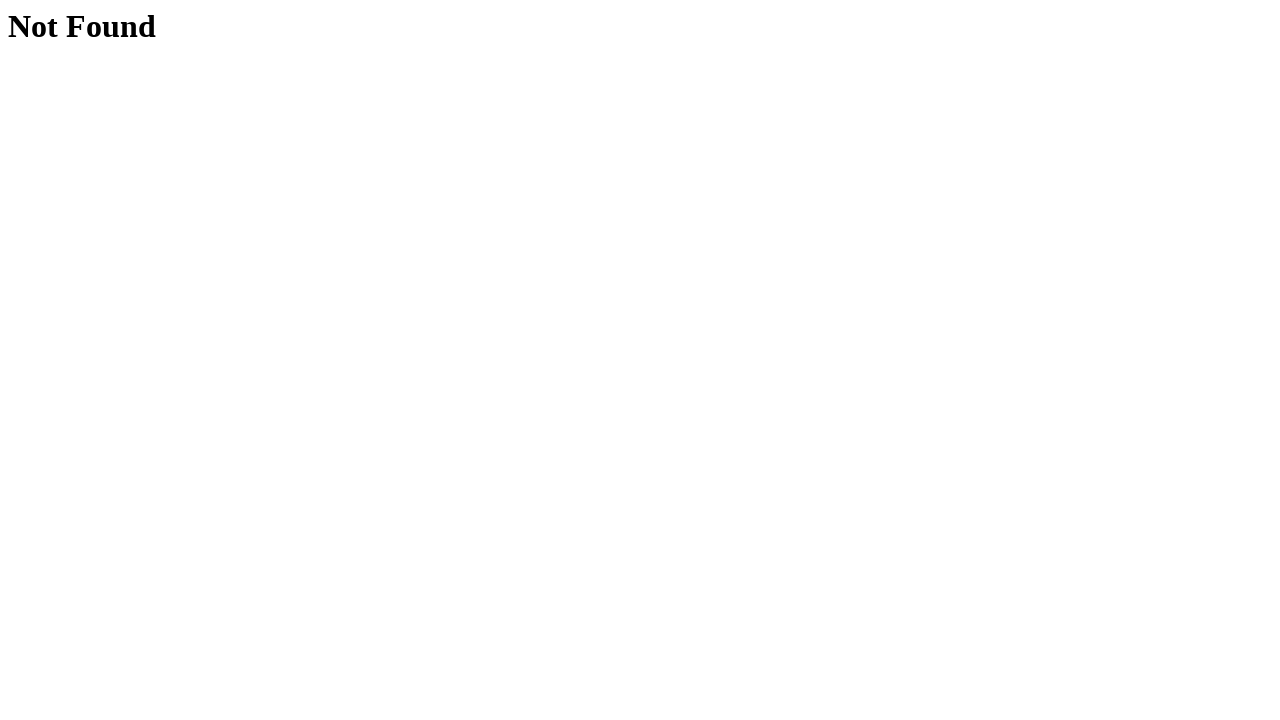

Verified navigation to user page (/users/1)
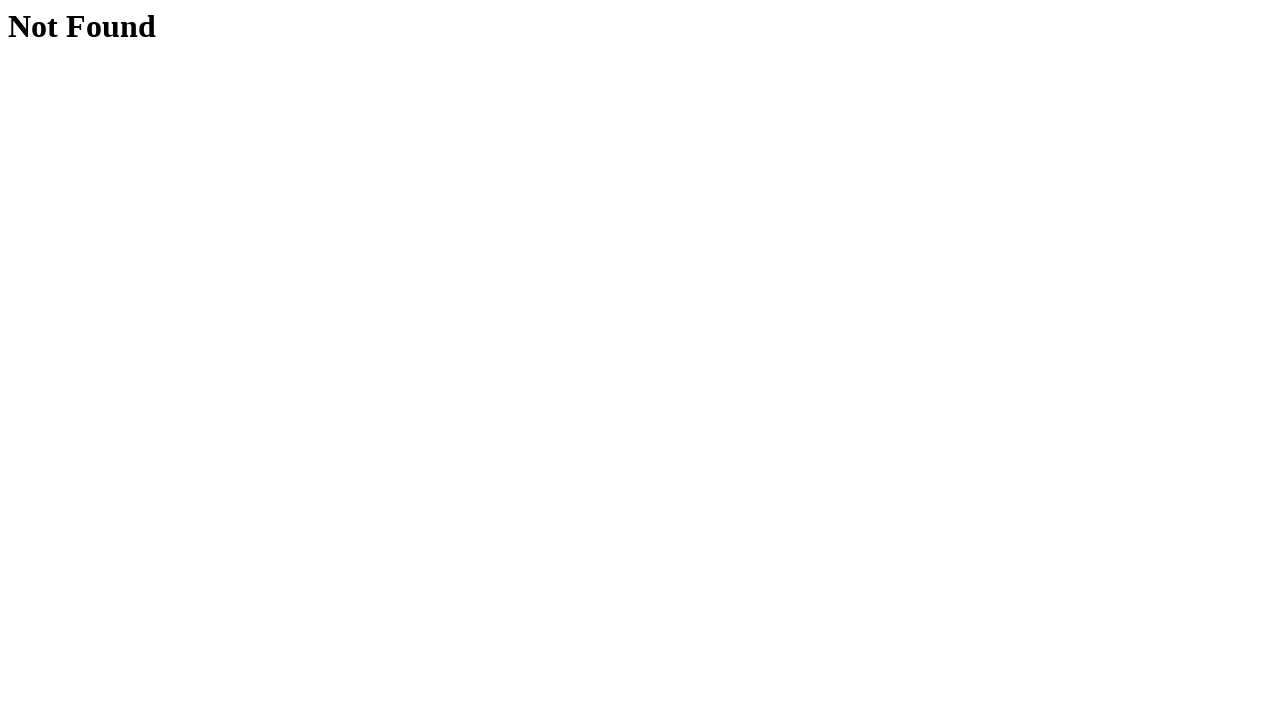

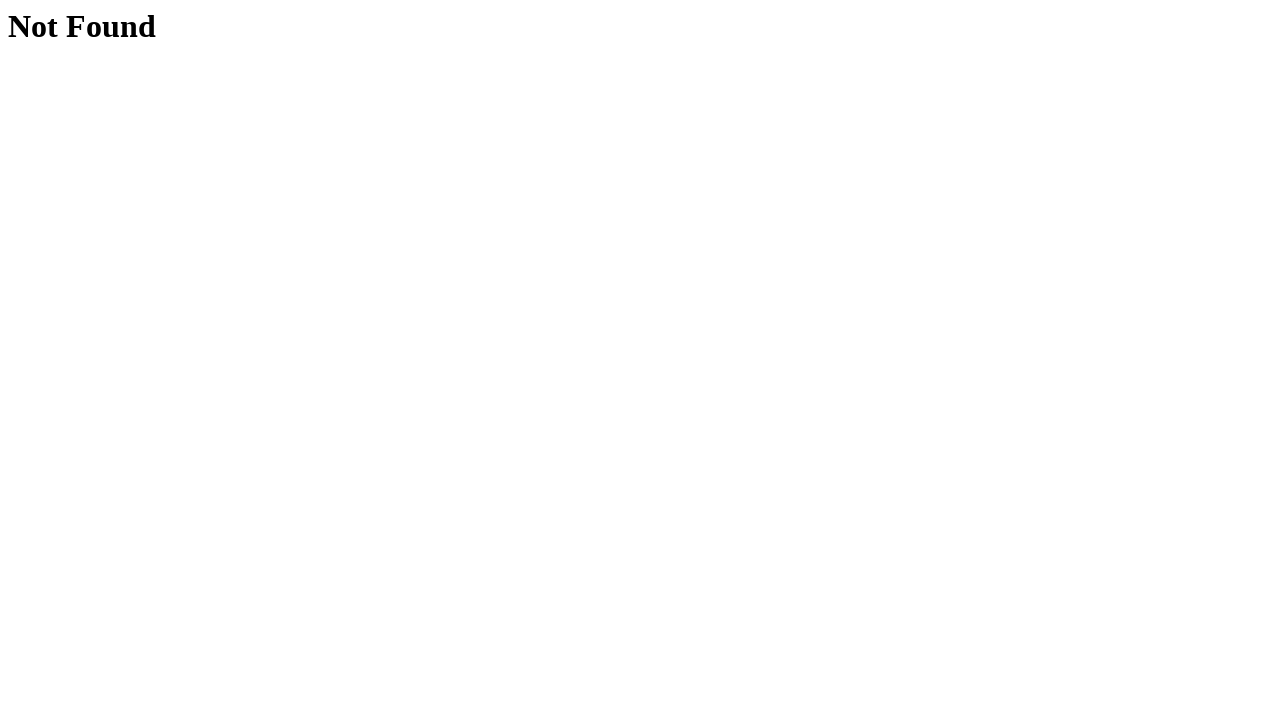